Navigates to a test automation practice blog and waits for the name input field to be visible

Starting URL: https://testautomationpractice.blogspot.com/

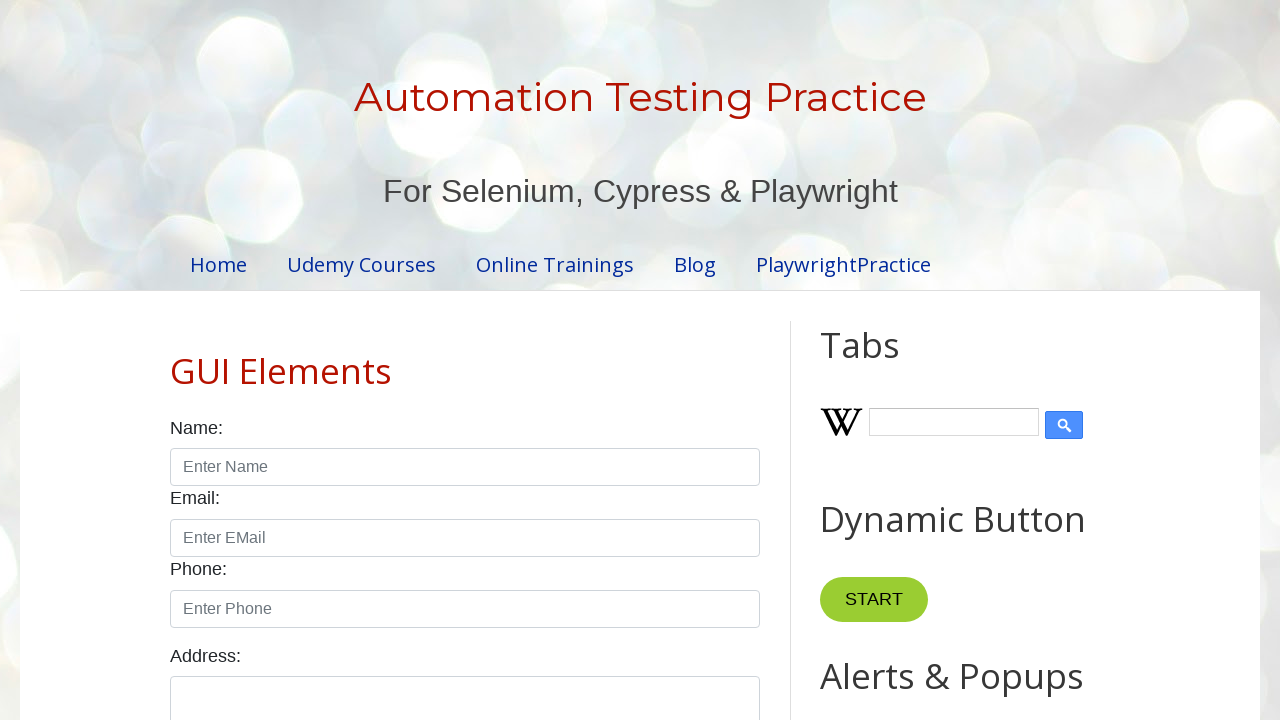

Navigated to test automation practice blog
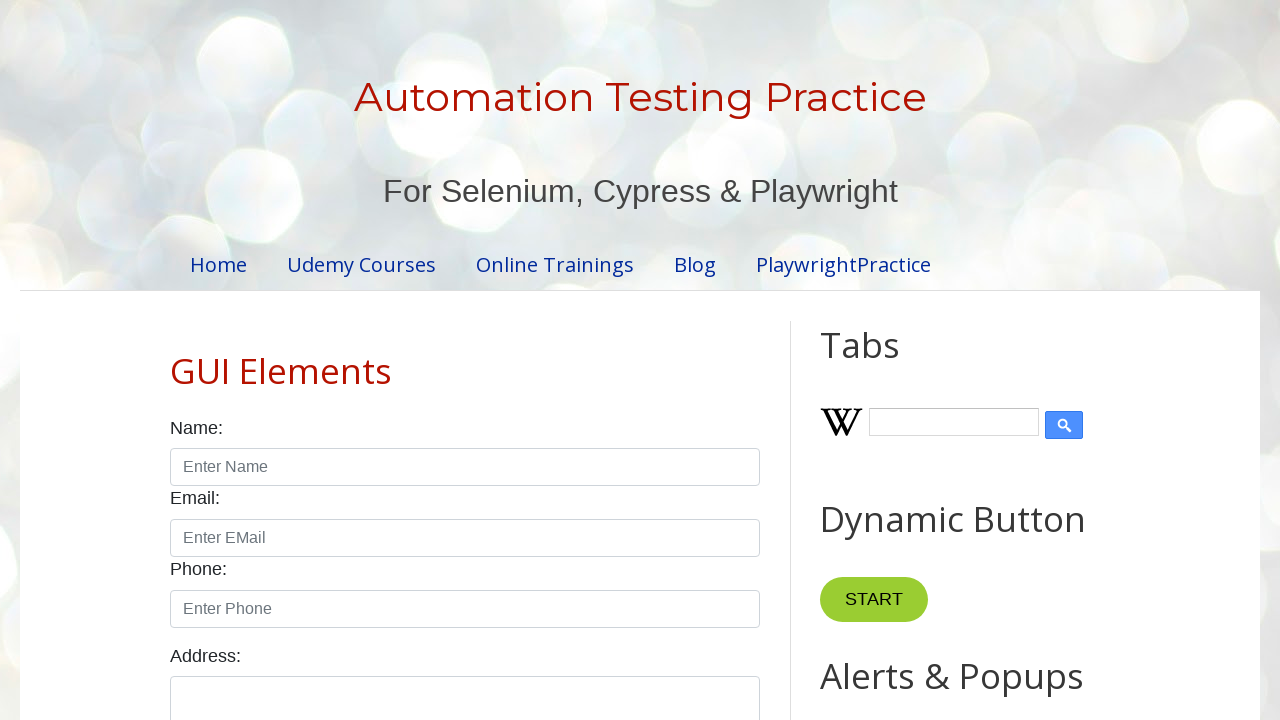

Name input field became visible
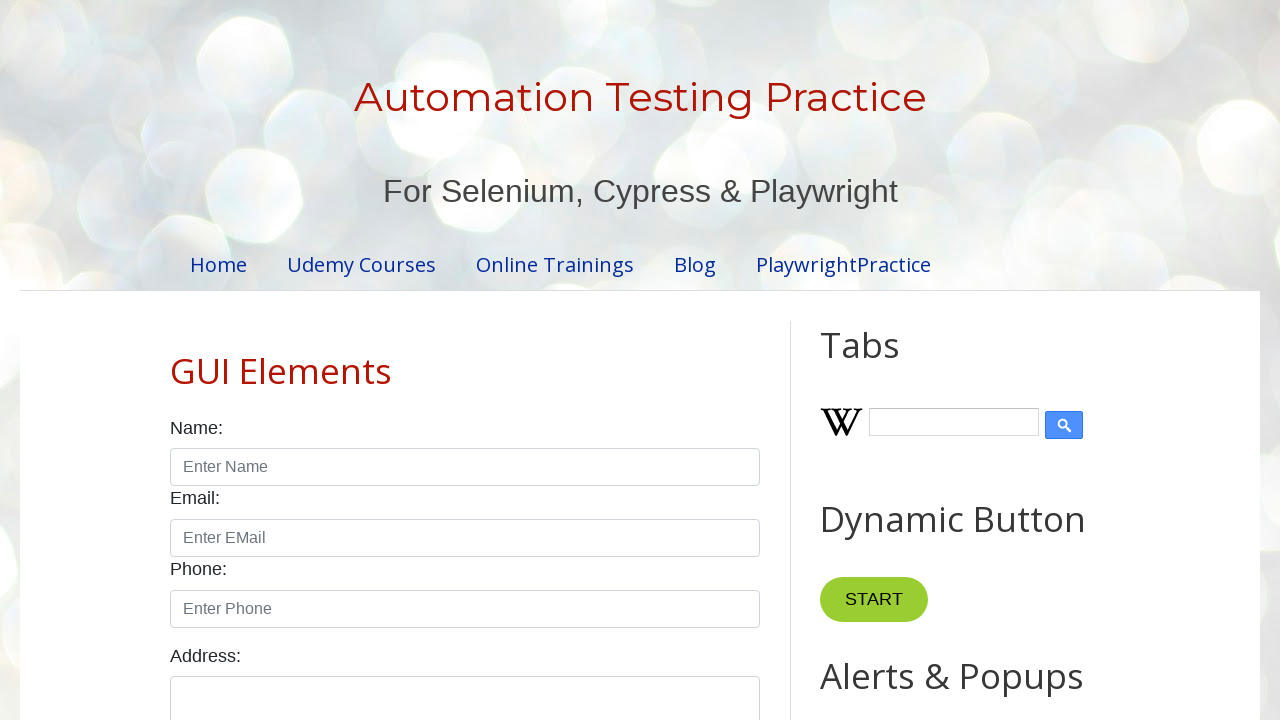

Filled name input field with 'Ashutosh Patil' on //input[@id='name']
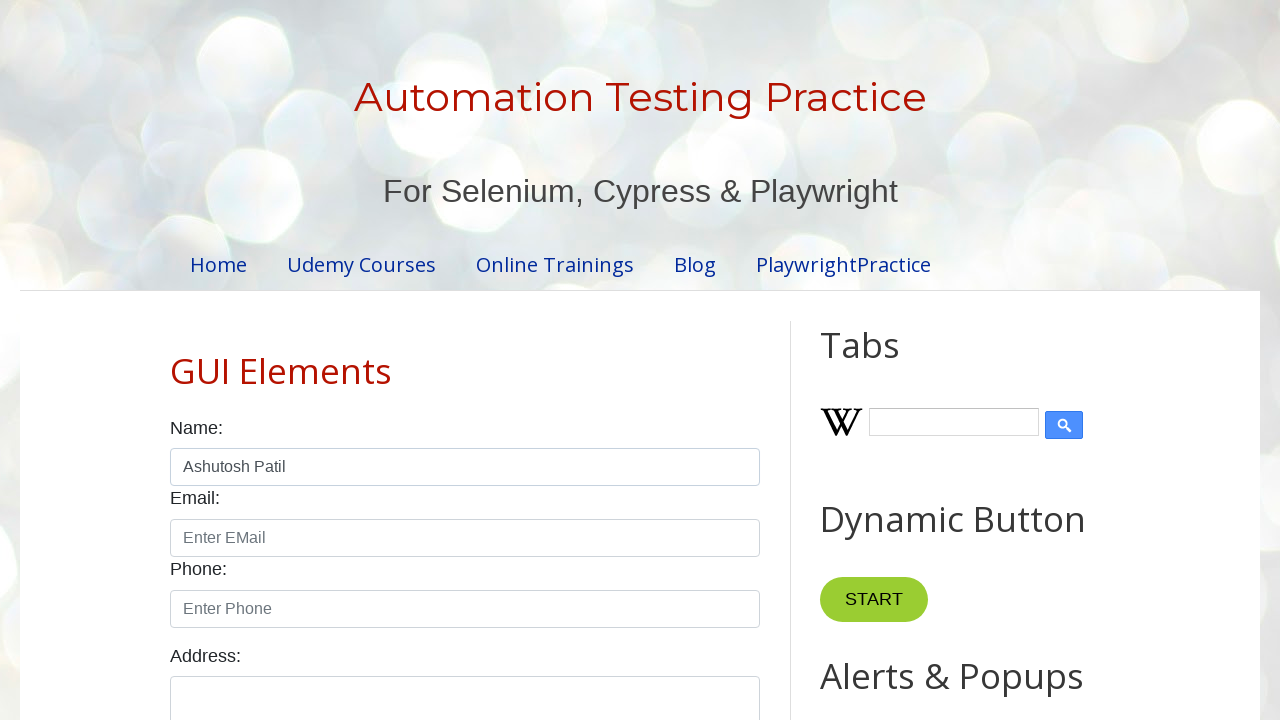

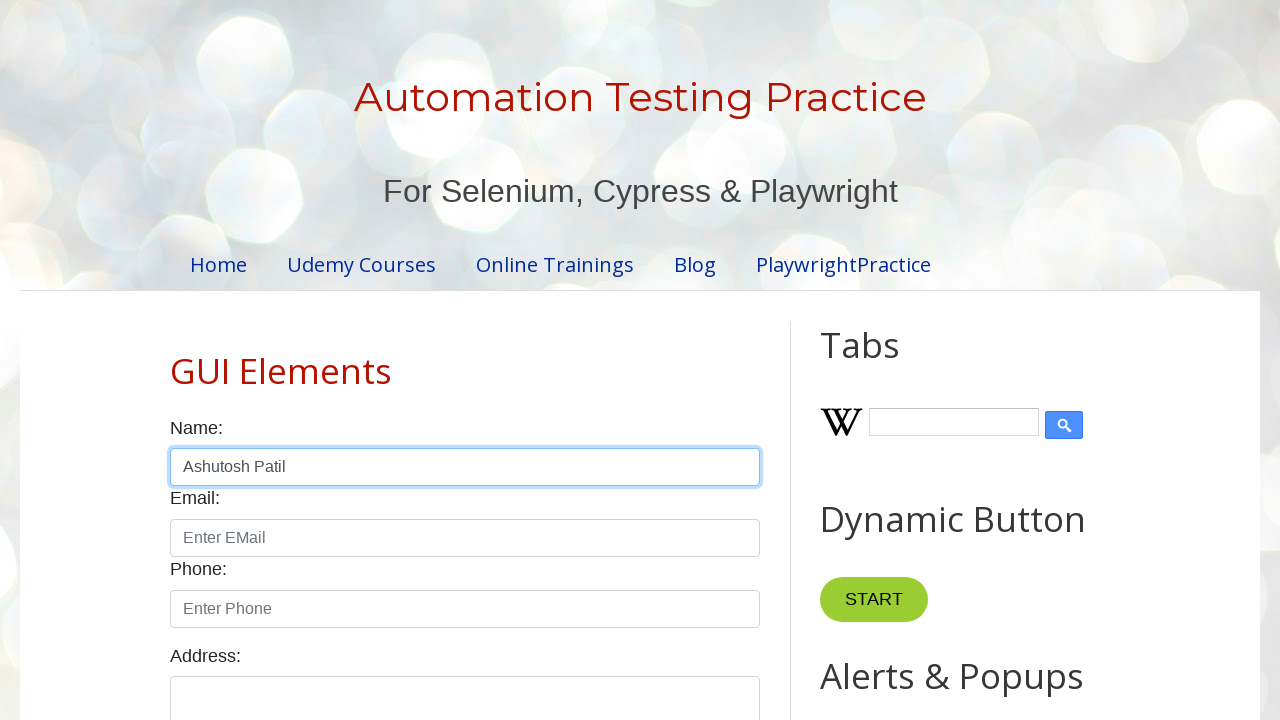